Navigates to the menu page and verifies that exactly six menu items are displayed

Starting URL: https://is-218001-final.vercel.app/

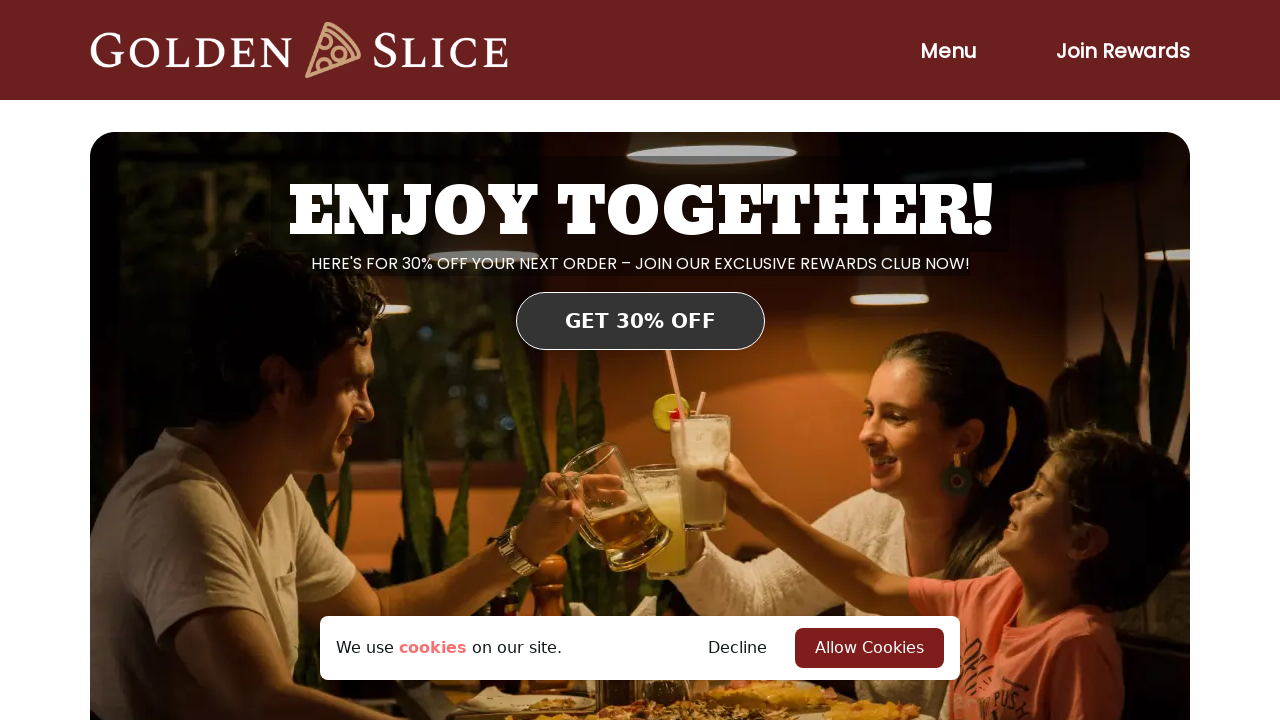

Navigated to menu page
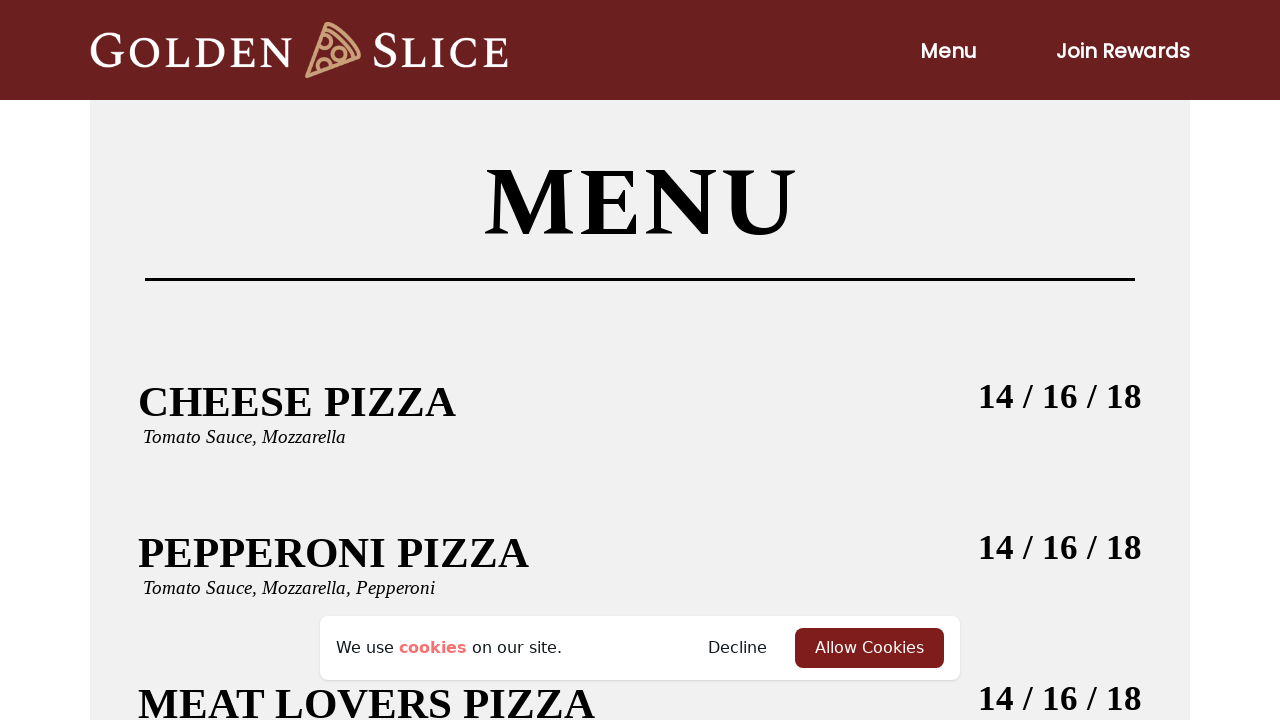

Located menu items using selector '.Menu_oneItem__ml9Bo'
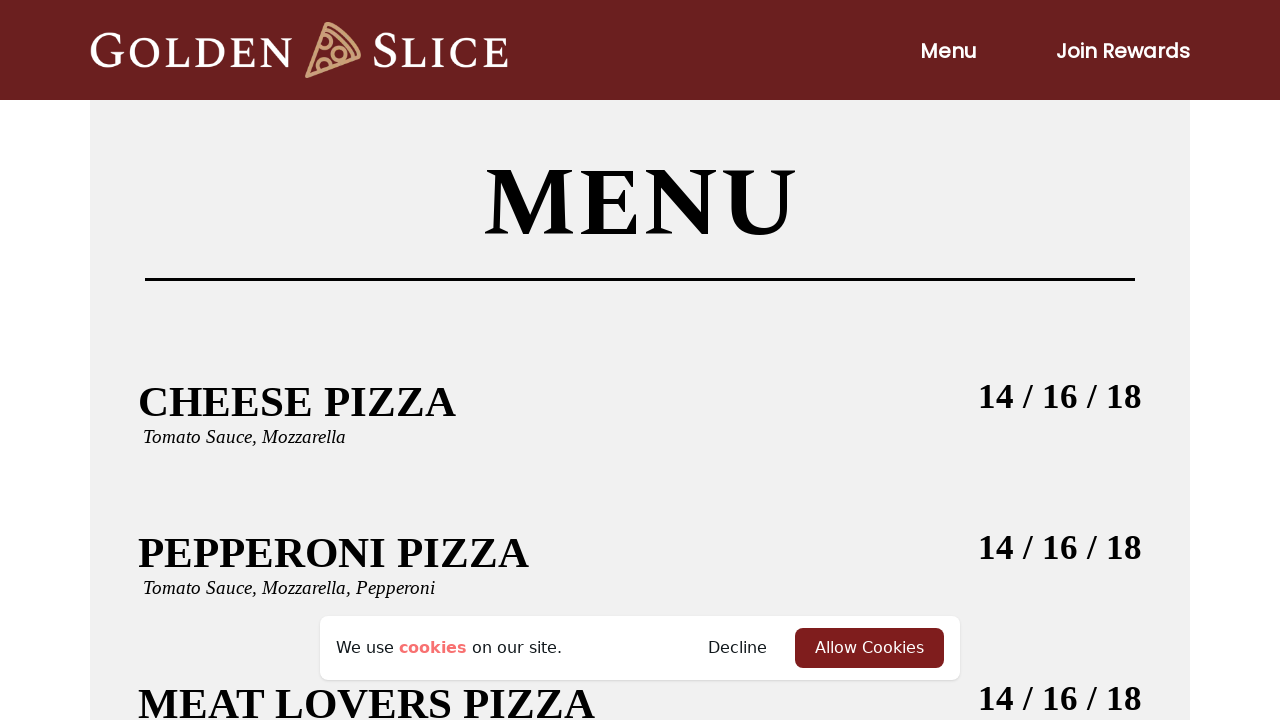

Counted menu items: found 6 items
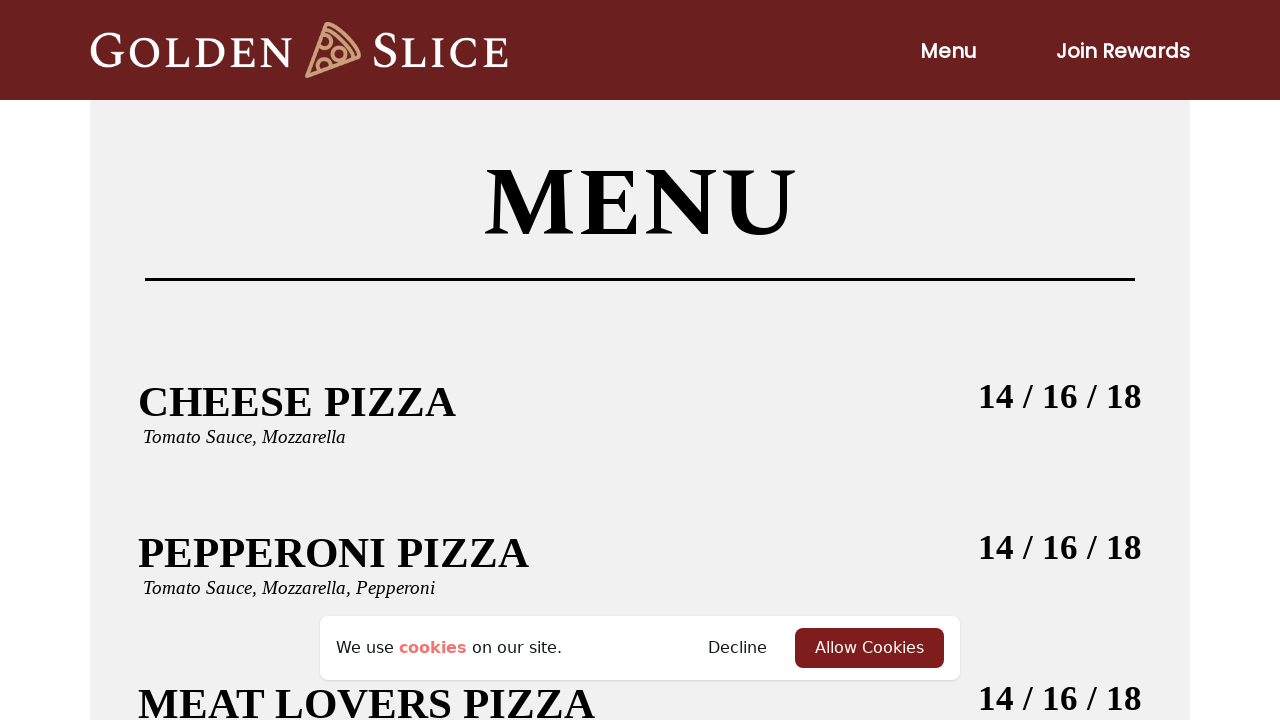

Verified that exactly 6 menu items are displayed
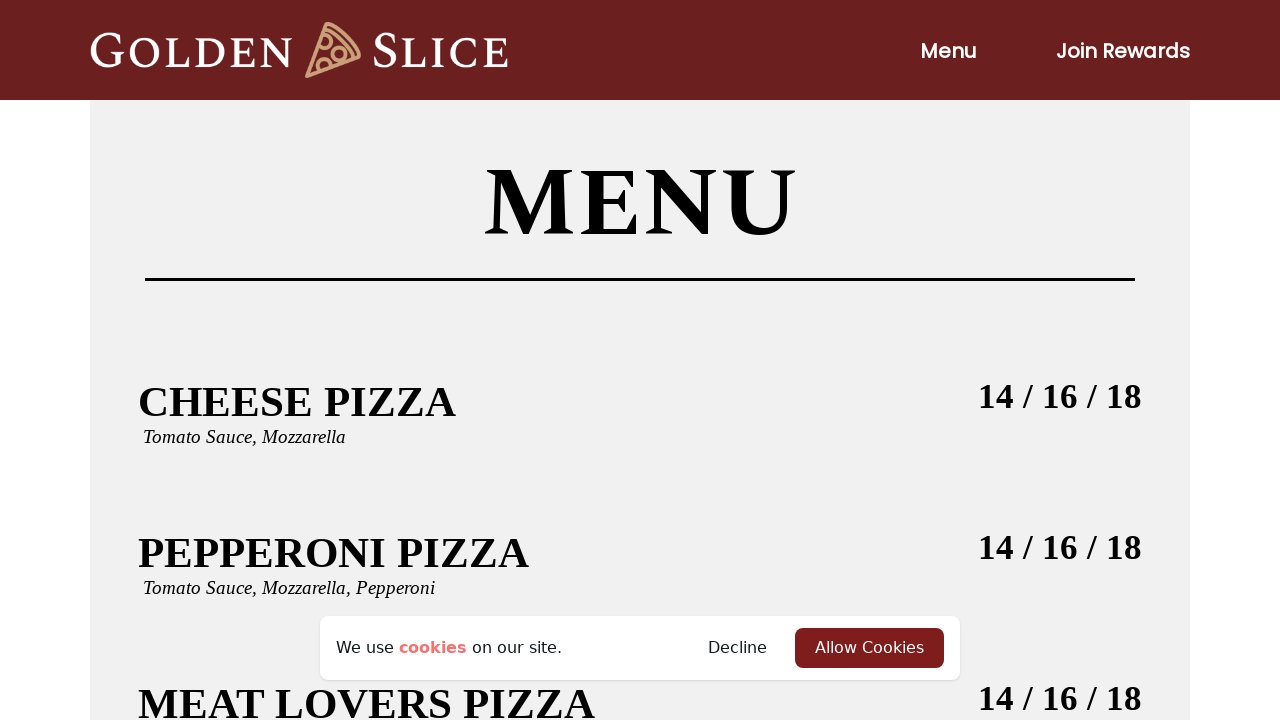

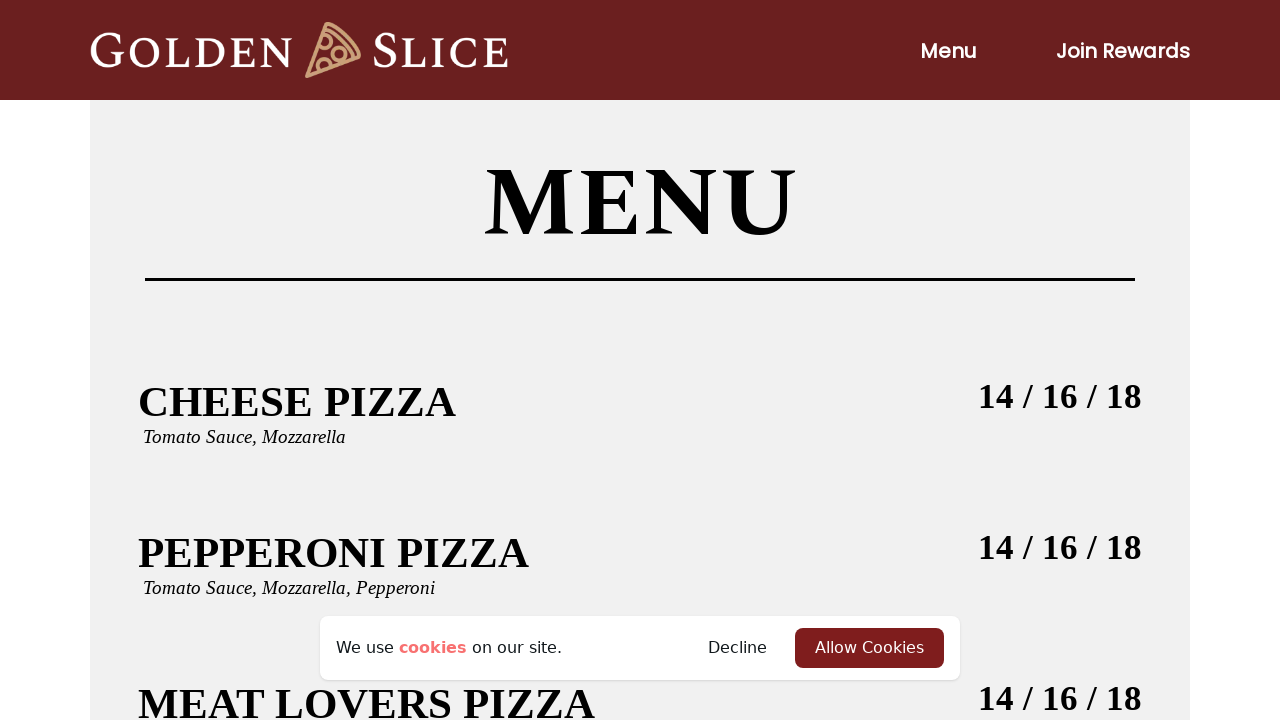